Tests clicking a button that has a dynamic ID, verifying that locating elements by role/name works regardless of changing IDs

Starting URL: http://uitestingplayground.com/dynamicid

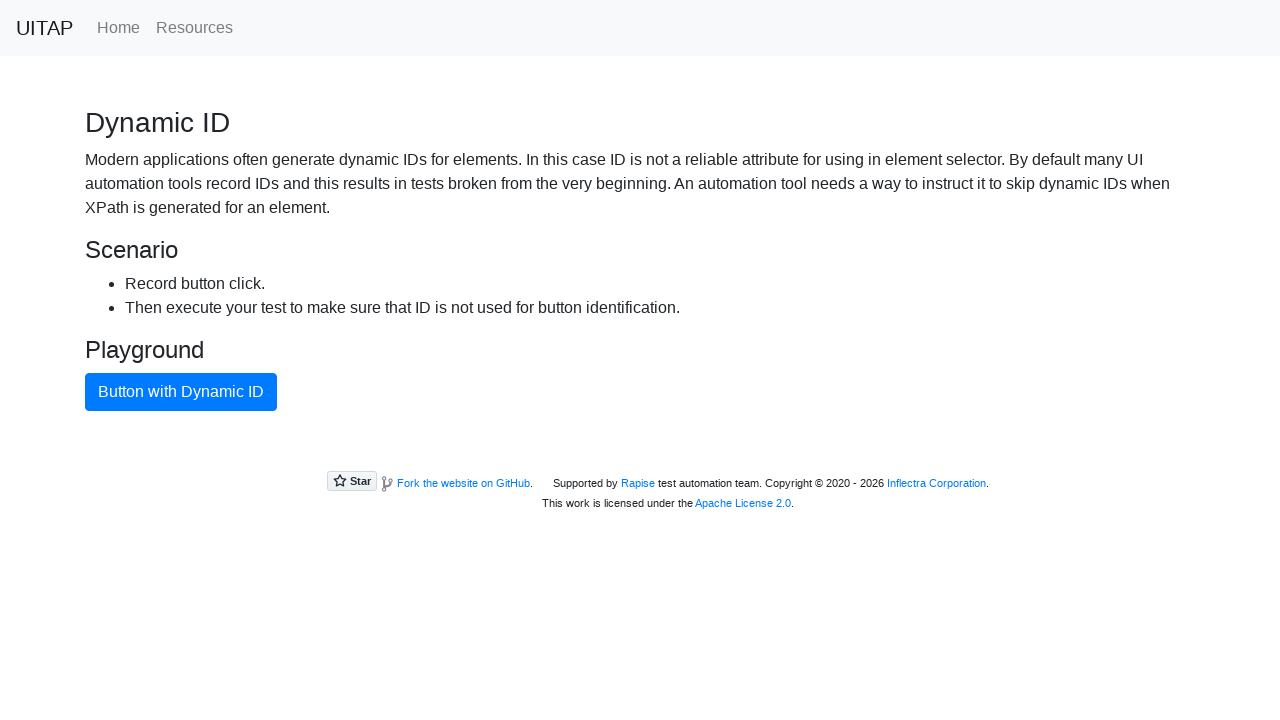

Located button with dynamic ID using role and name
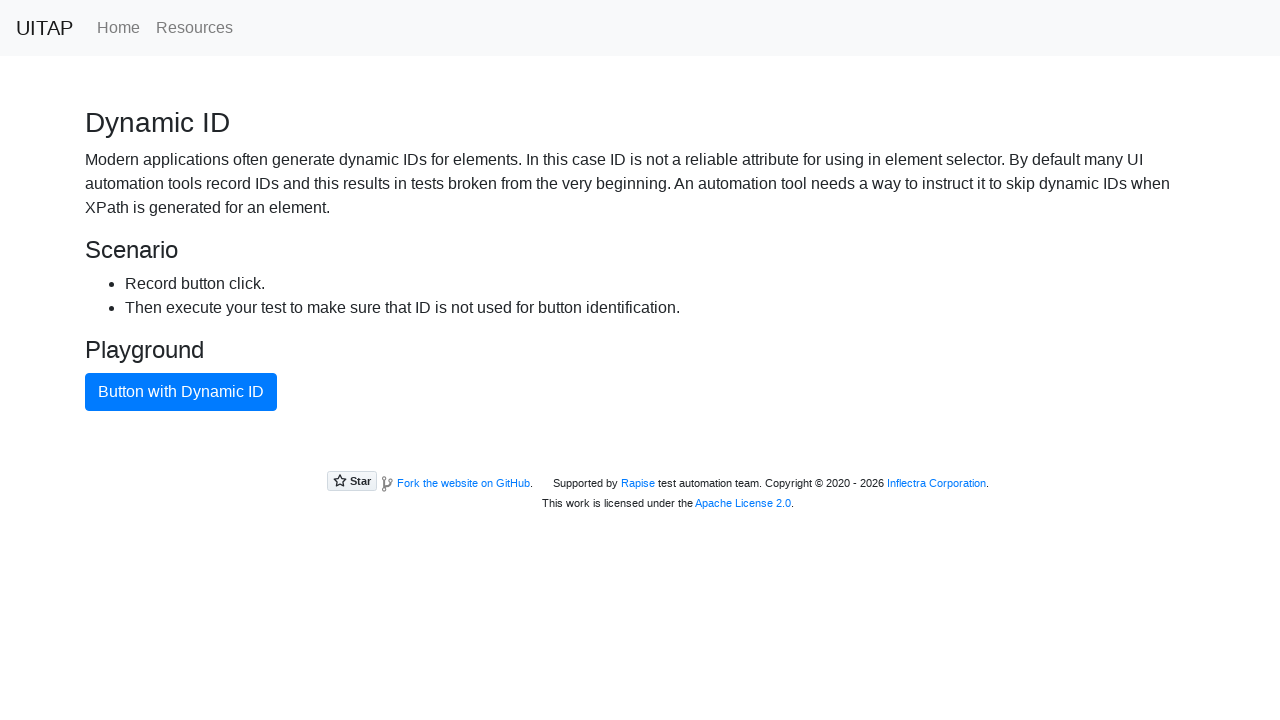

Verified button with dynamic ID is visible
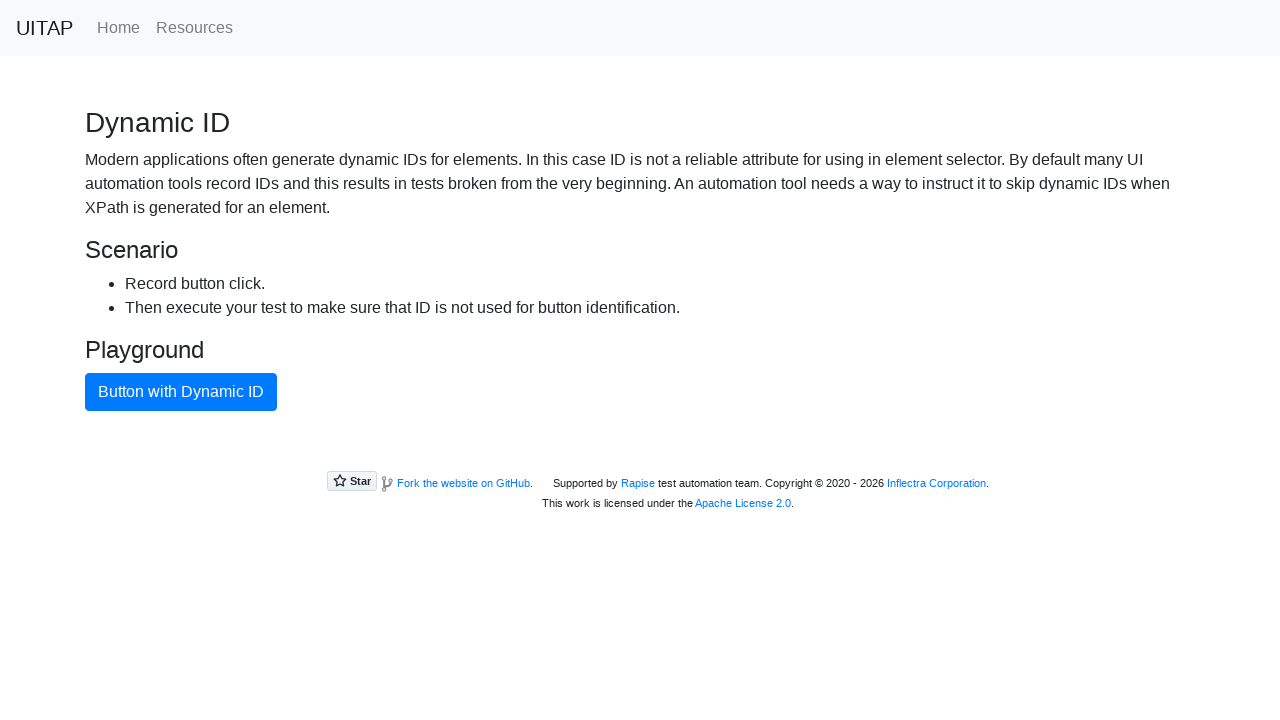

Clicked button with dynamic ID at (181, 392) on internal:role=button[name="Button with Dynamic ID"i]
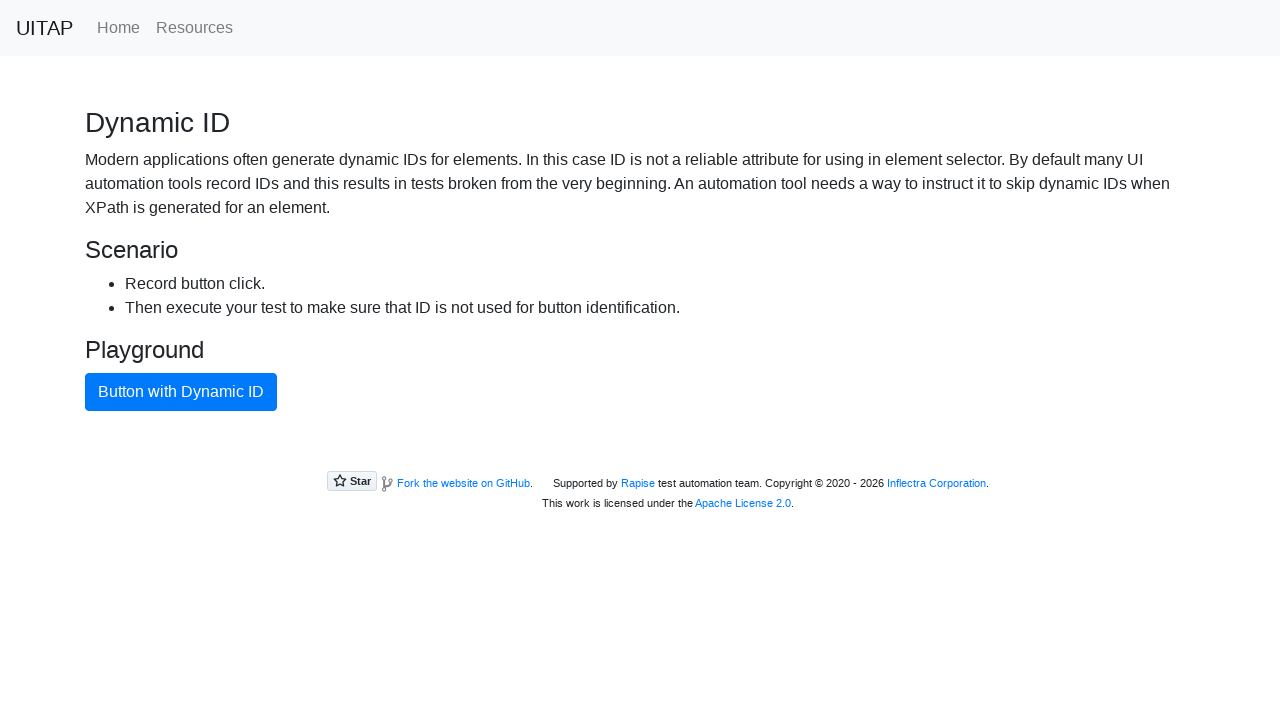

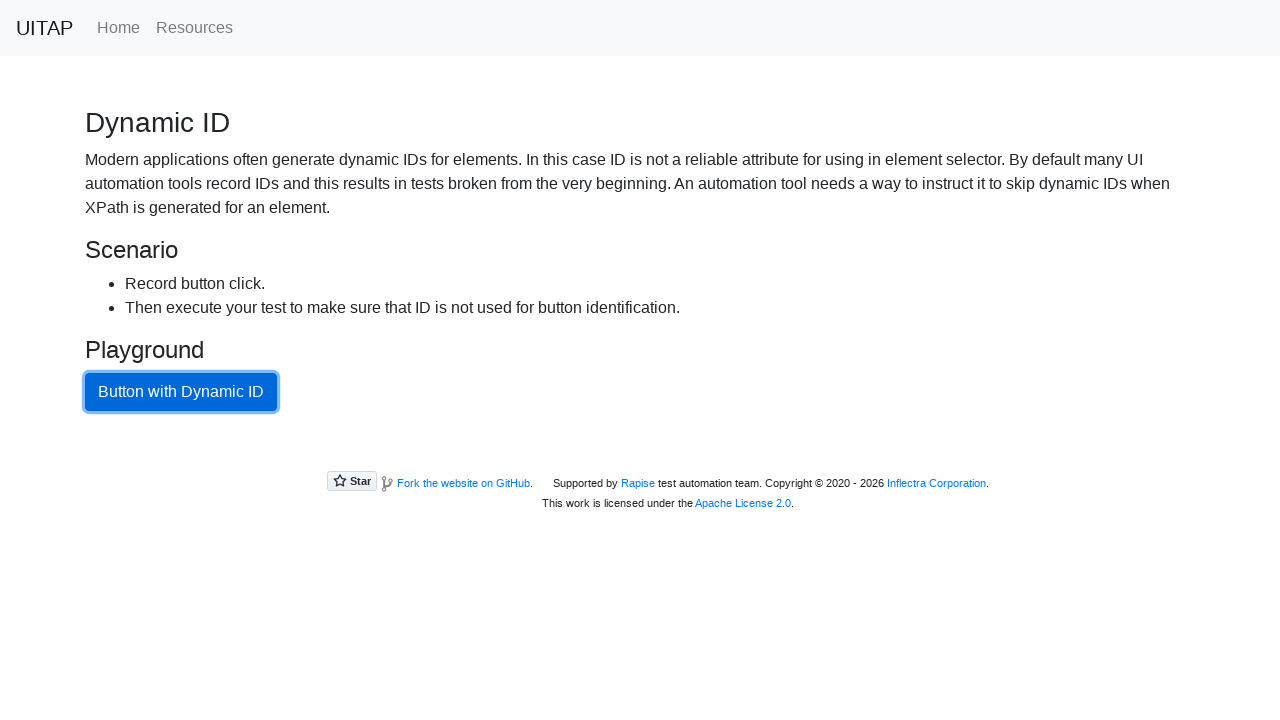